Tests that the contact form name field is required by clicking submit without filling any fields and verifying the validation message appears

Starting URL: https://ancabota09.wixsite.com/intern

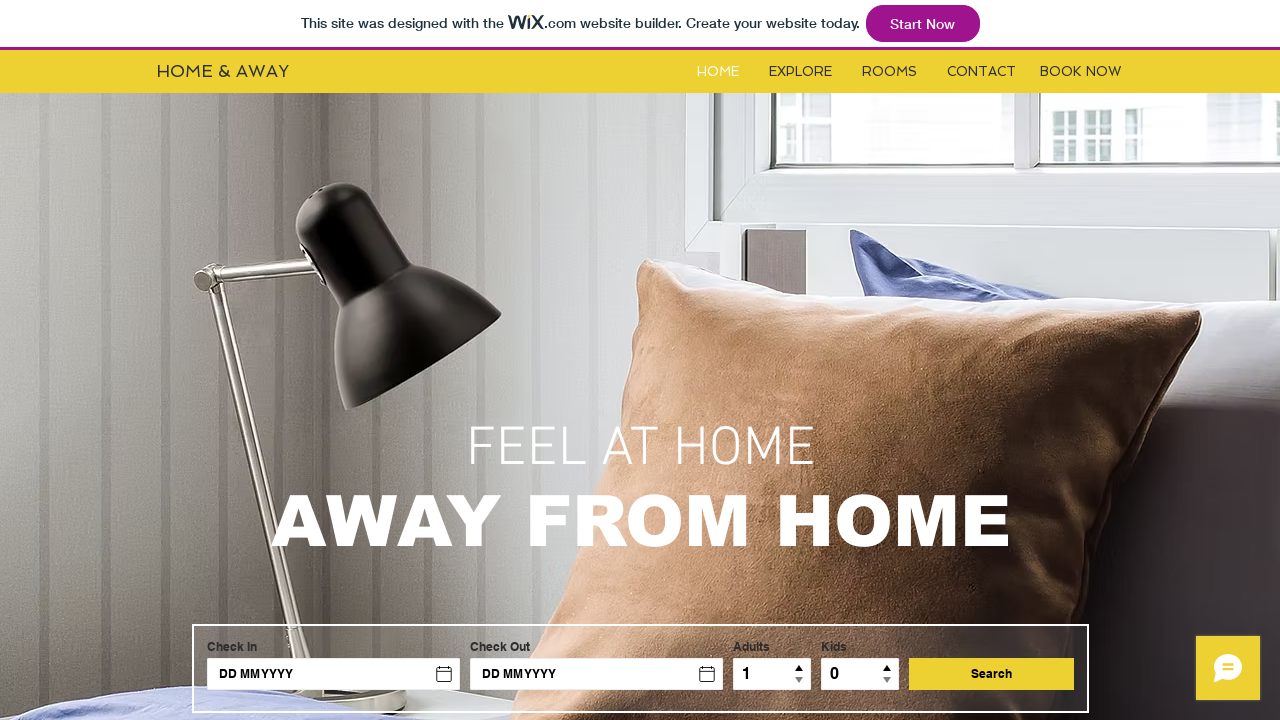

Clicked on Contact button at (982, 72) on #i6kl732v3label
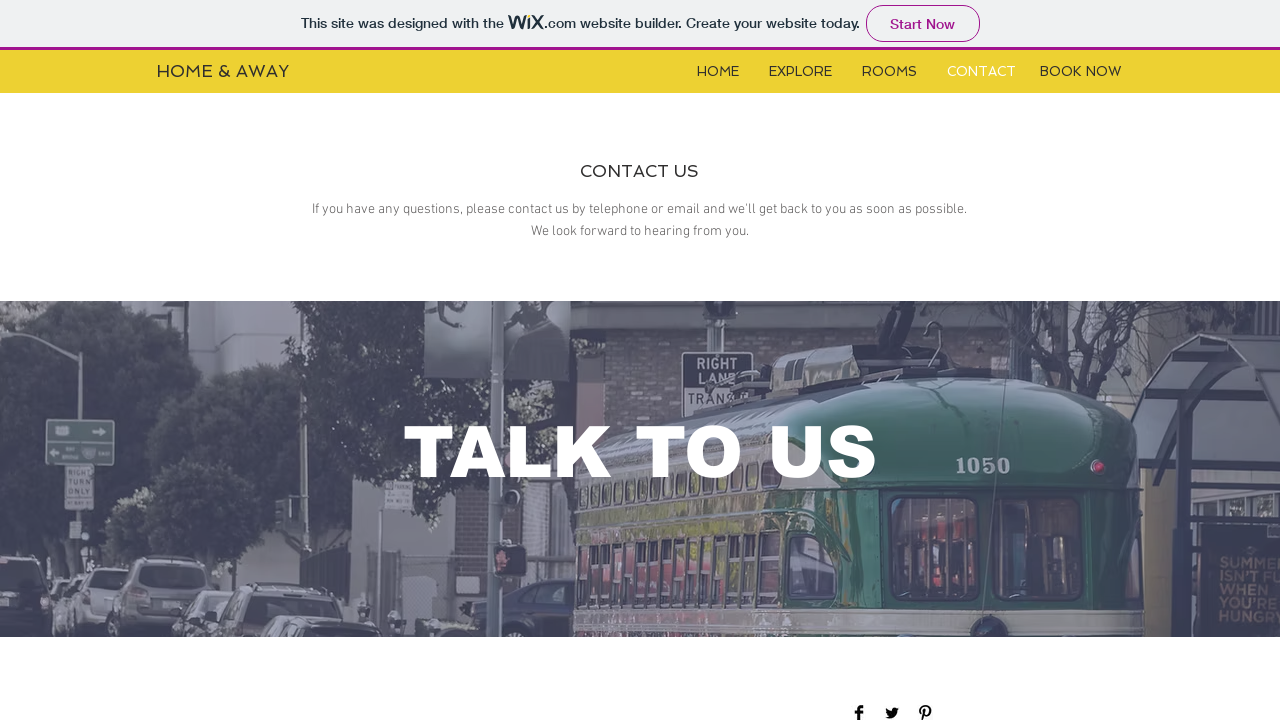

Contact form became visible
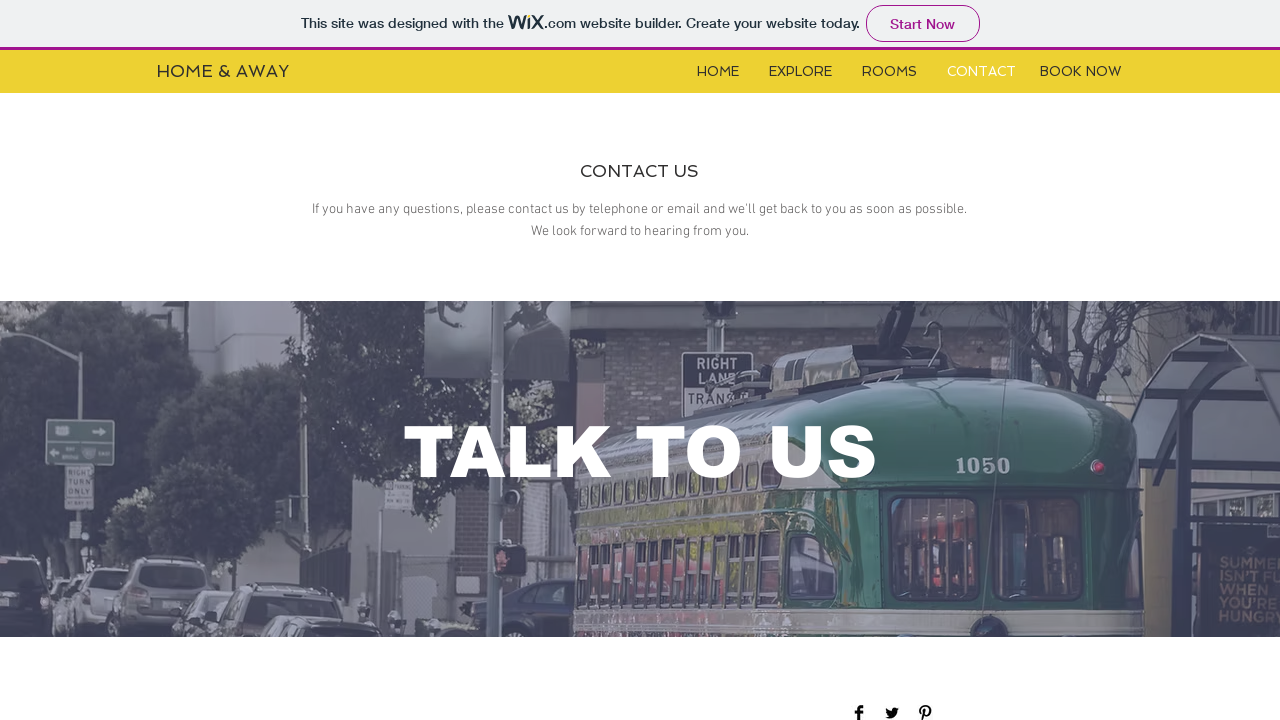

Clicked Submit button without filling any fields at (1050, 361) on xpath=//*[@id='comp-jxbsa1fi']/button
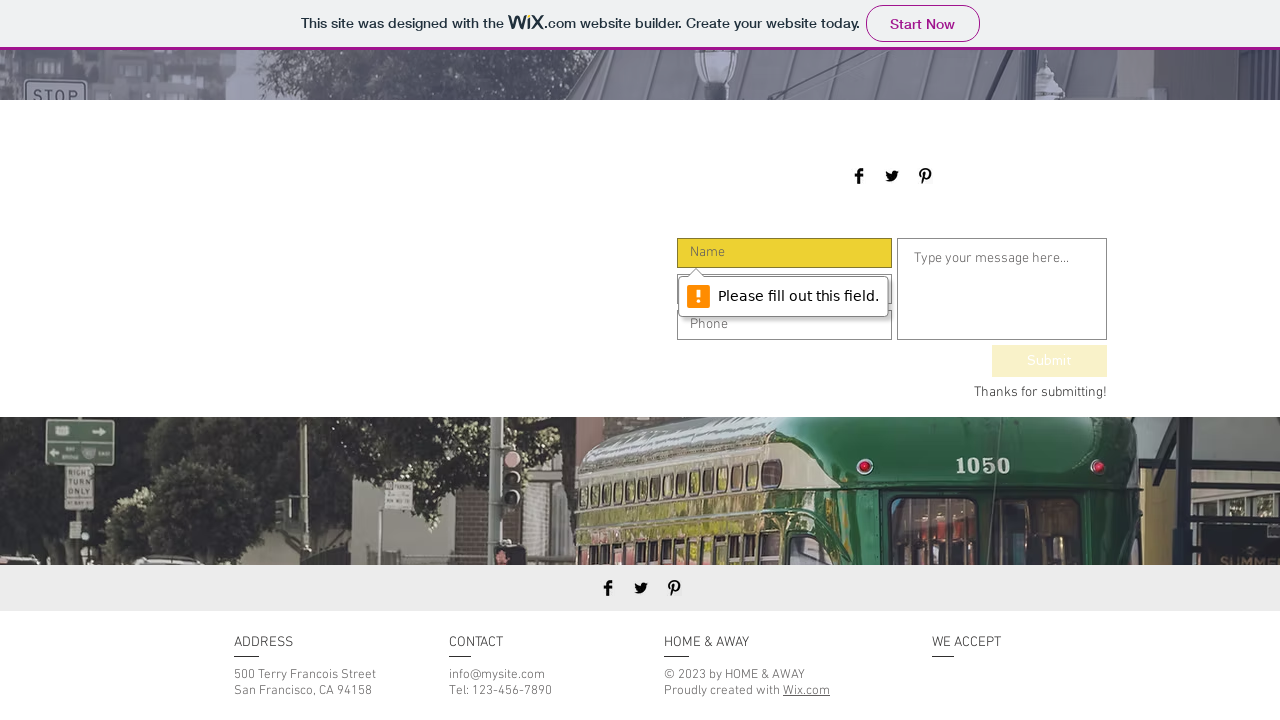

Name field validation message appeared, confirming name field is required
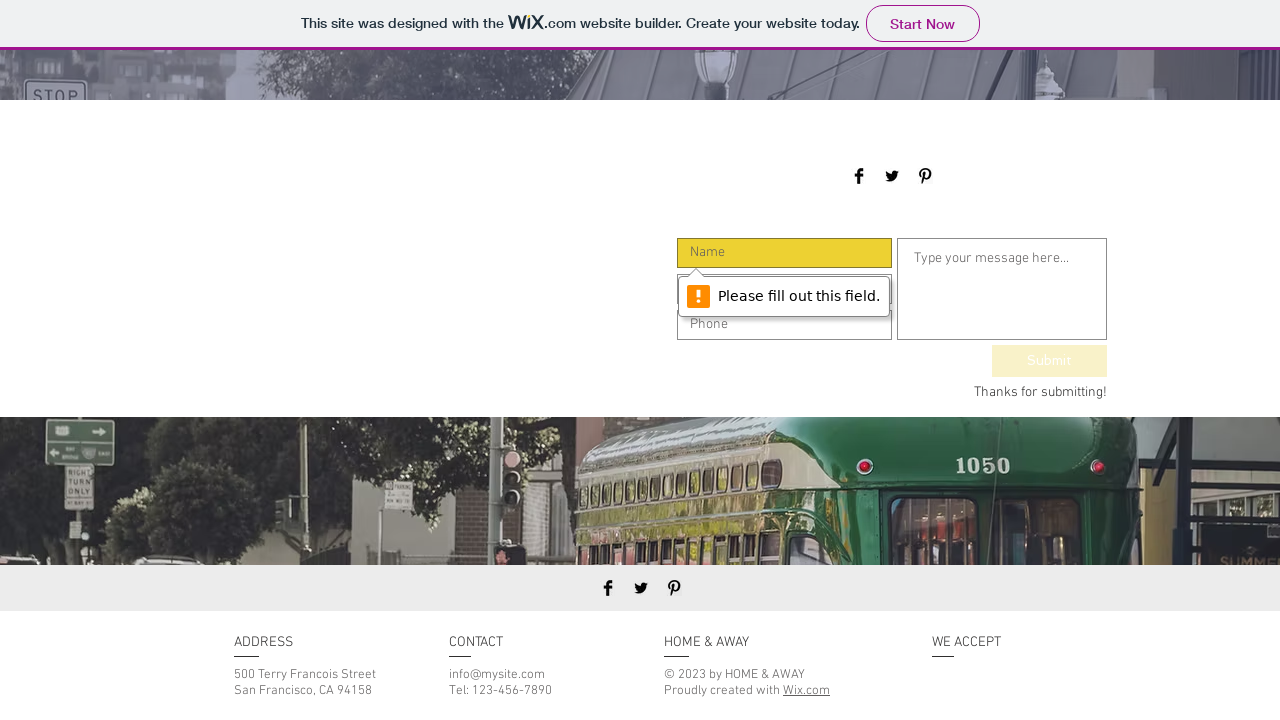

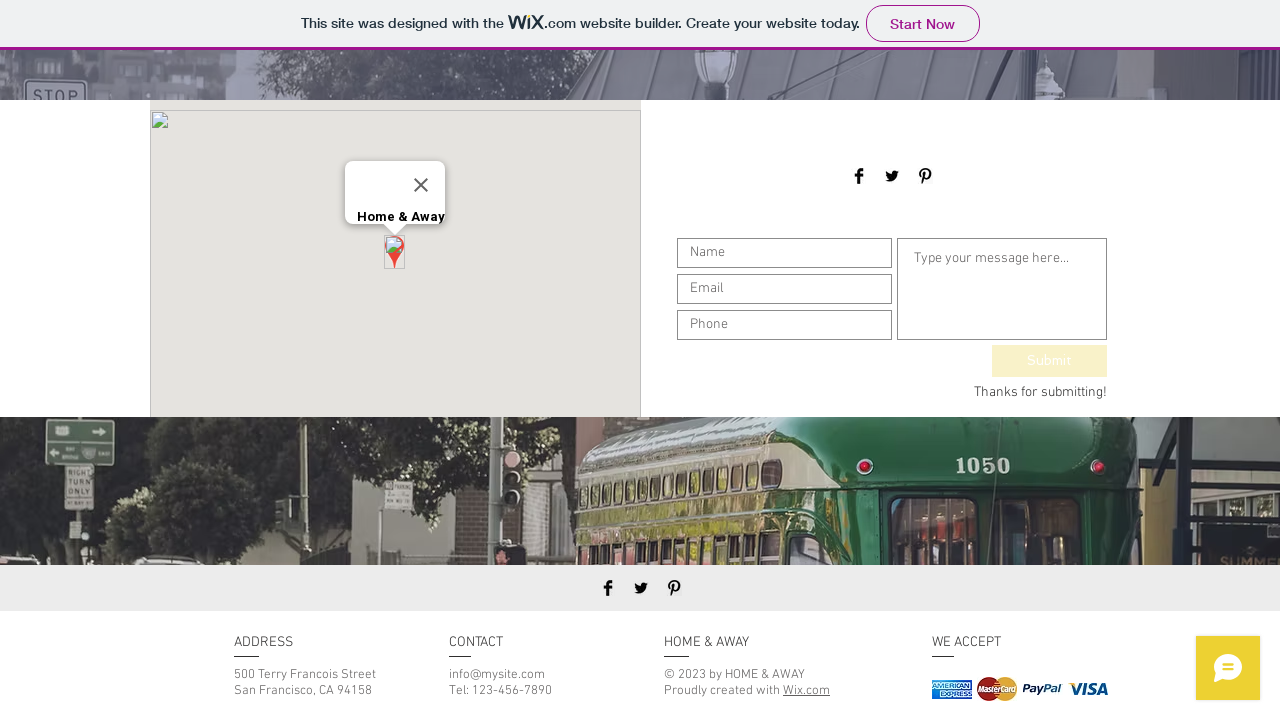